Tests filling the current address textarea in a text box form

Starting URL: https://demoqa.com/text-box

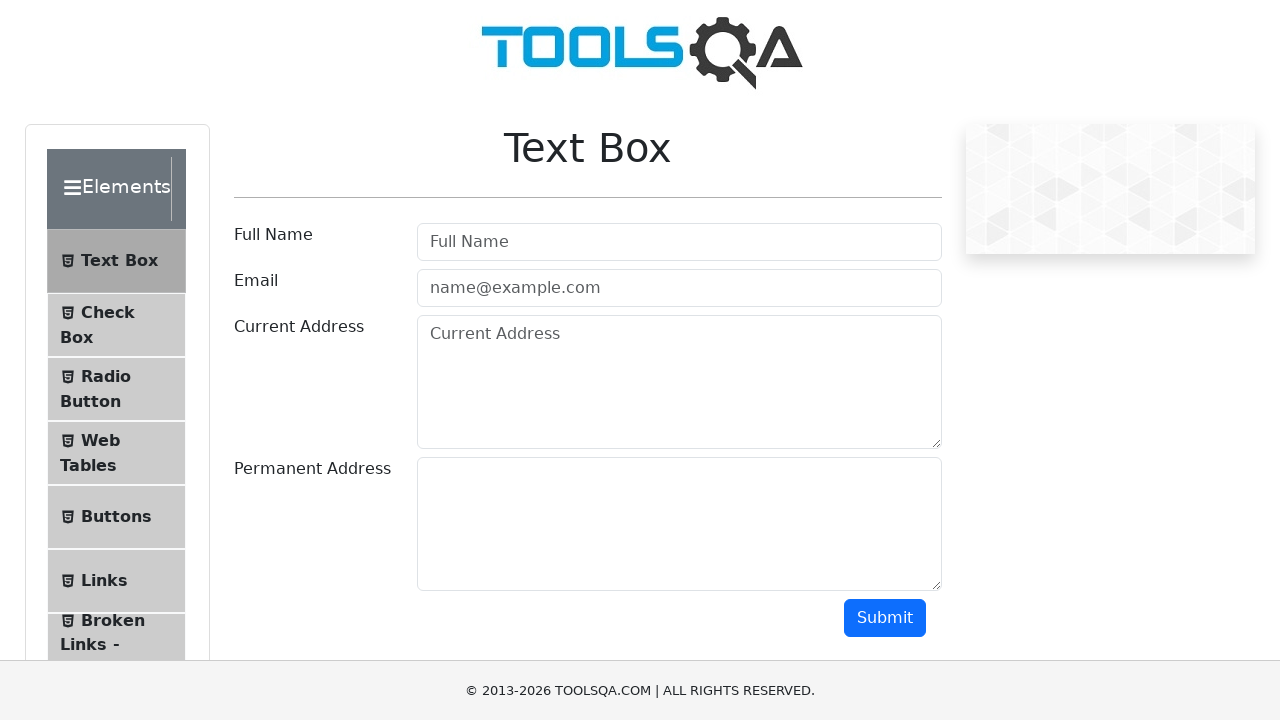

Filled current address textarea with '123 Main Street, Seattle WA 98101' on #currentAddress
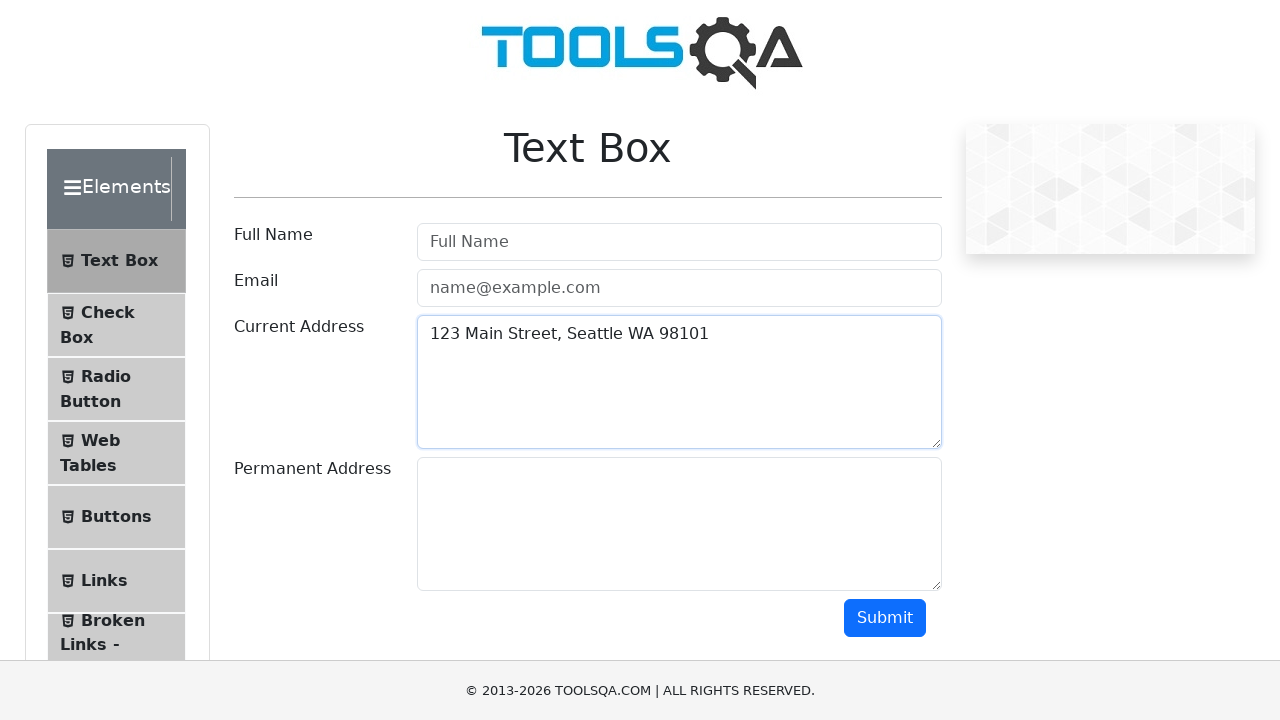

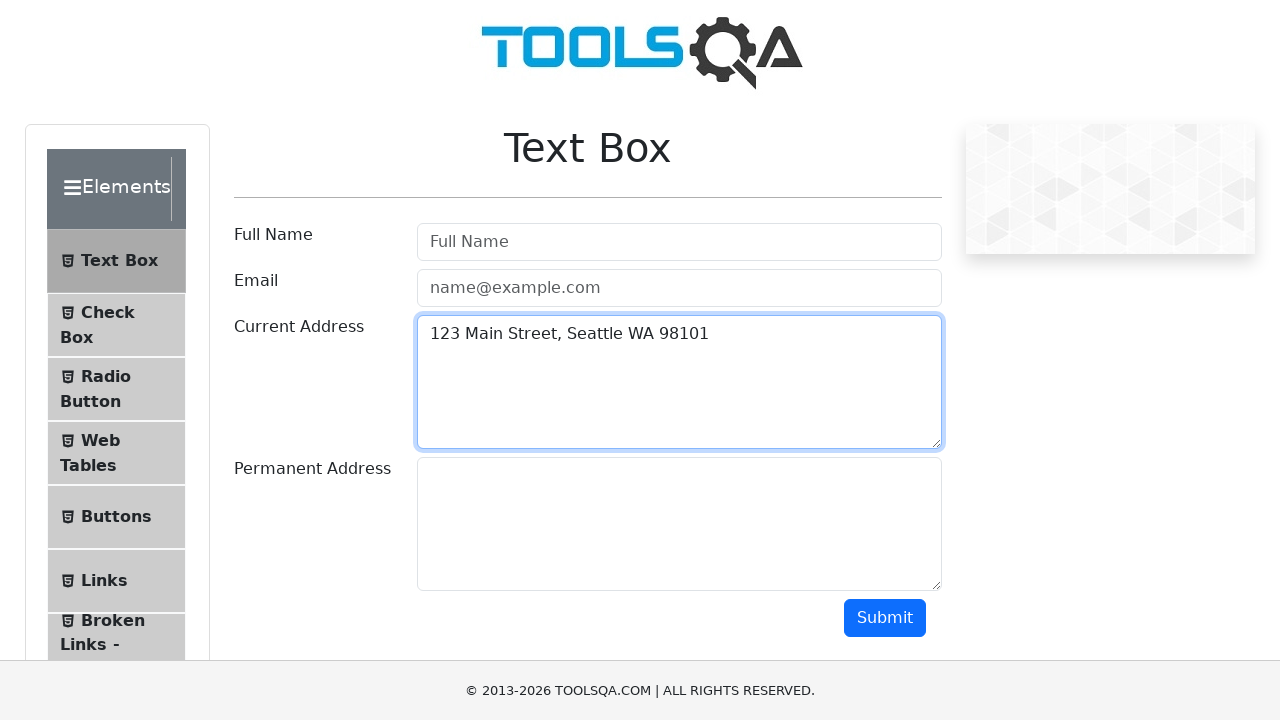